Tests nested iframe handling by navigating to an iframe within an iframe page, switching to outer frame, then inner frame, and filling a text field inside the nested iframe

Starting URL: https://demo.automationtesting.in/Frames.html

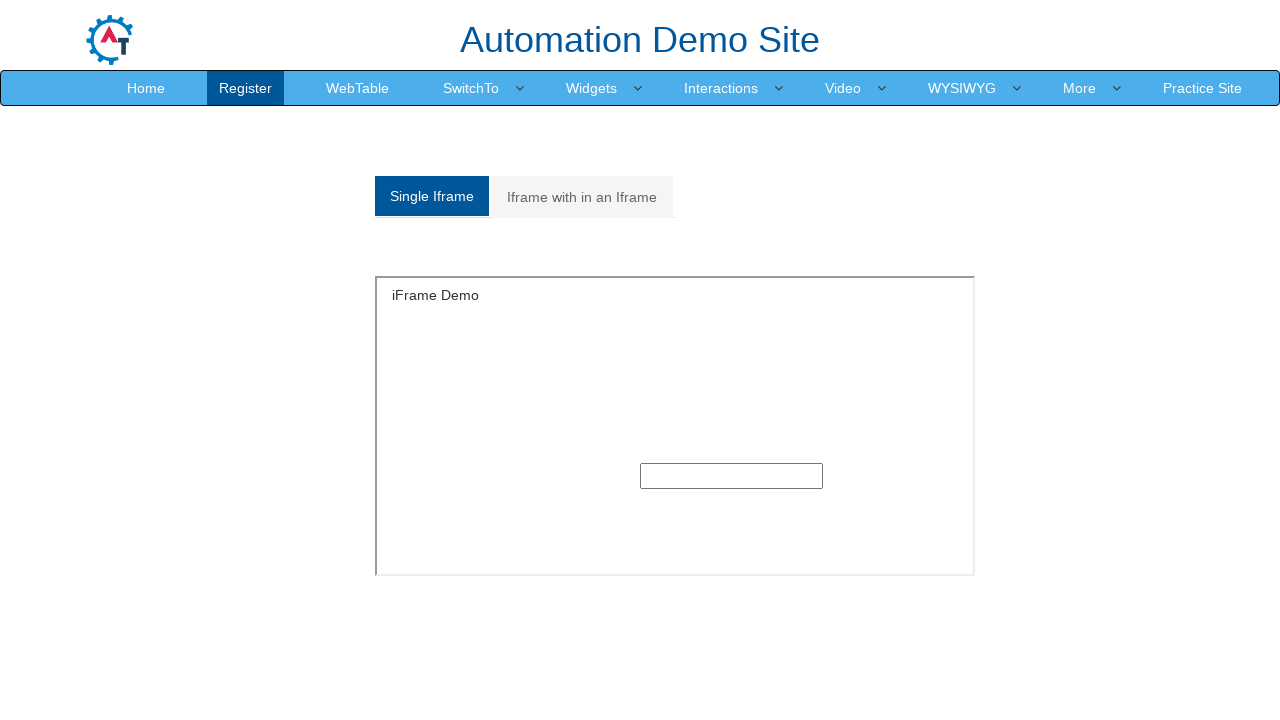

Clicked on 'Iframe with in an Iframe' tab at (582, 197) on xpath=//a[normalize-space()='Iframe with in an Iframe']
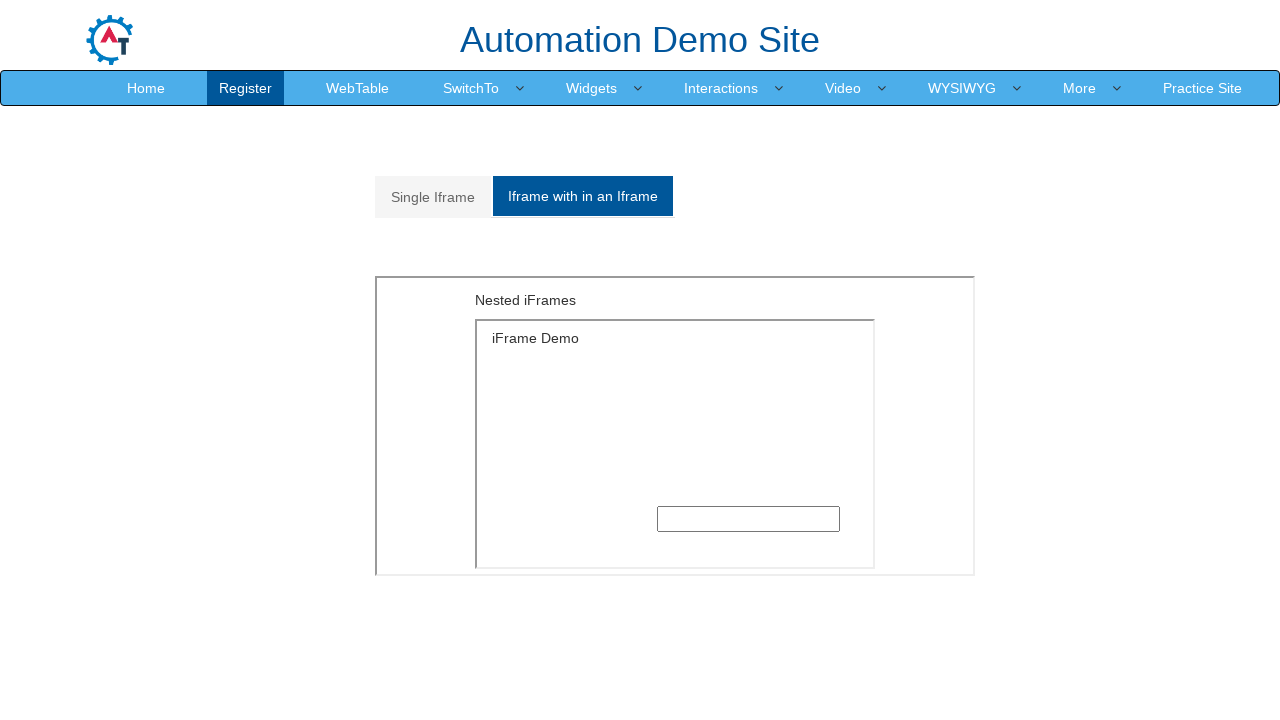

Located outer frame with src='MultipleFrames.html'
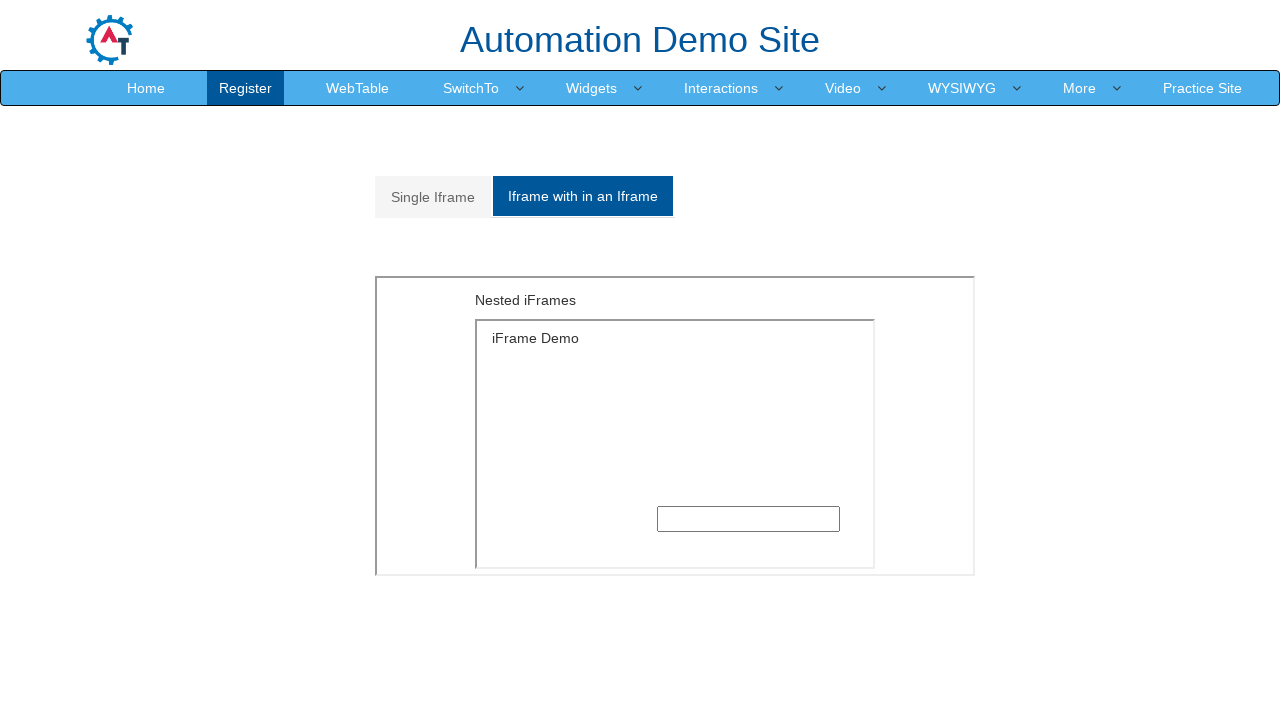

Located inner frame with src='SingleFrame.html' within outer frame
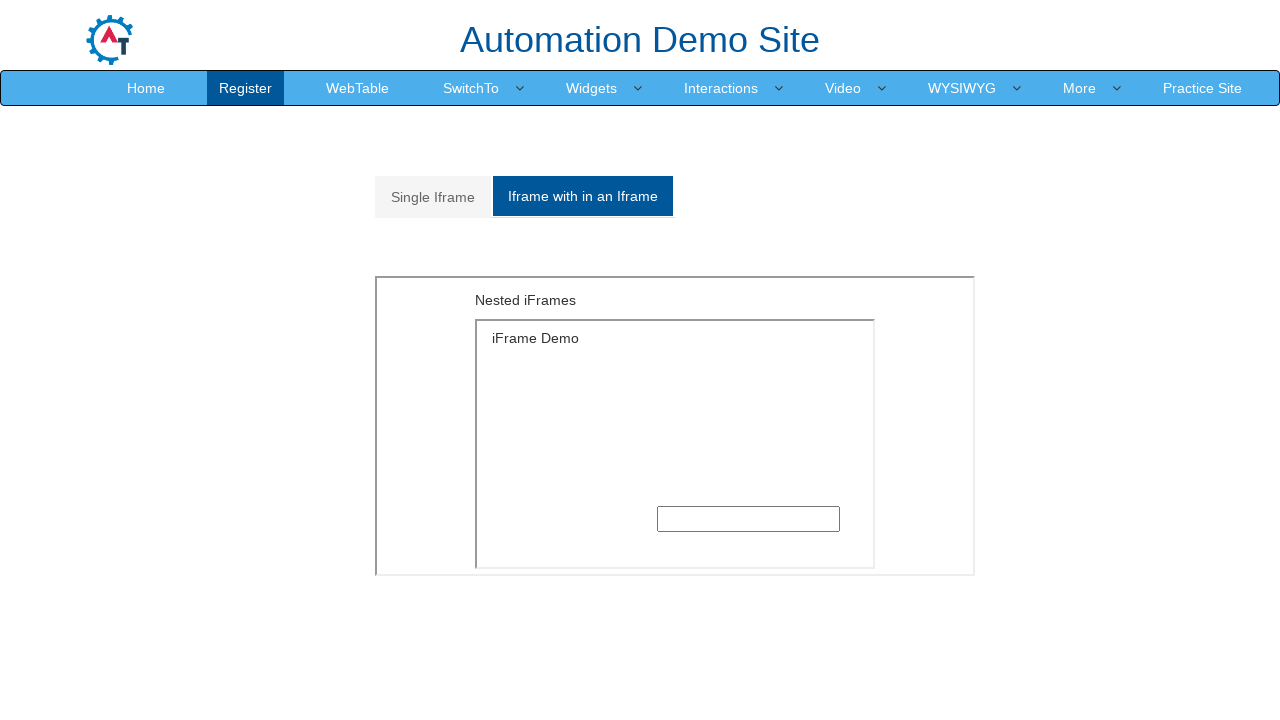

Filled text field in nested iframe with 'Michael Thompson' on iframe[src='MultipleFrames.html'] >> internal:control=enter-frame >> iframe[src=
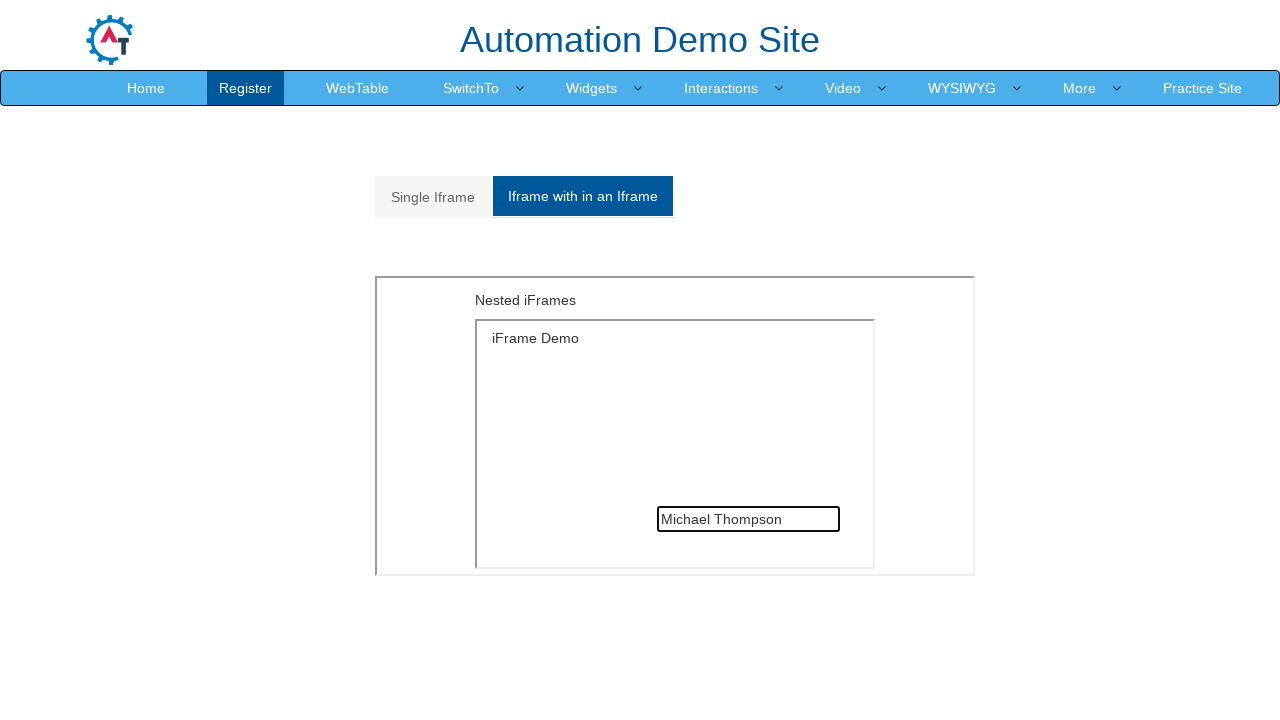

Waited 1 second to observe the result
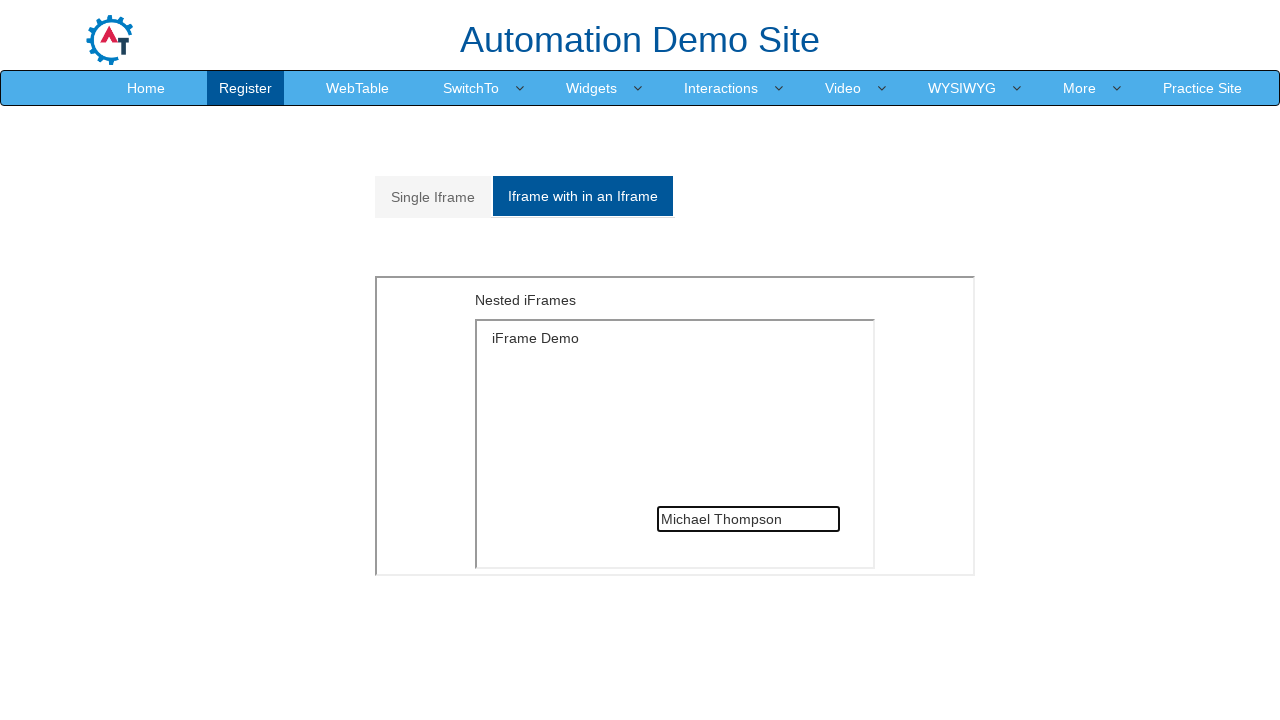

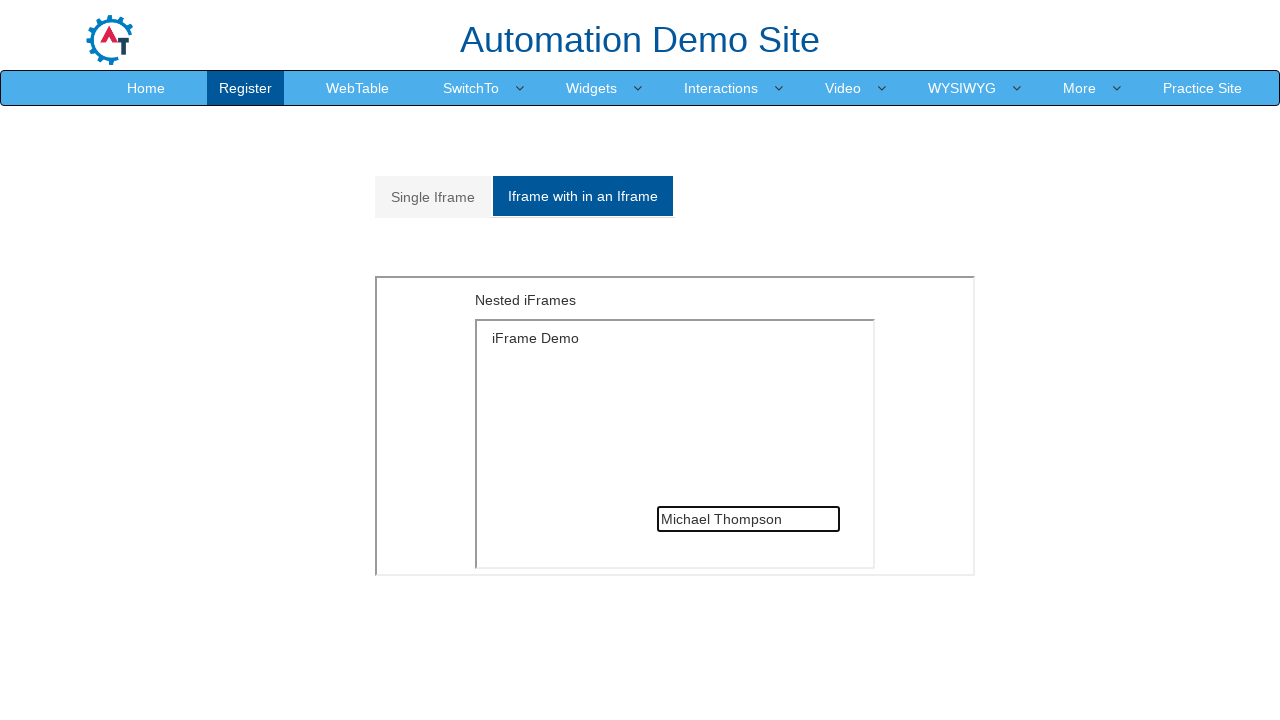